Navigates to 2048 game, modifies localStorage to set a custom best score value, and refreshes the page

Starting URL: https://2048game.com/

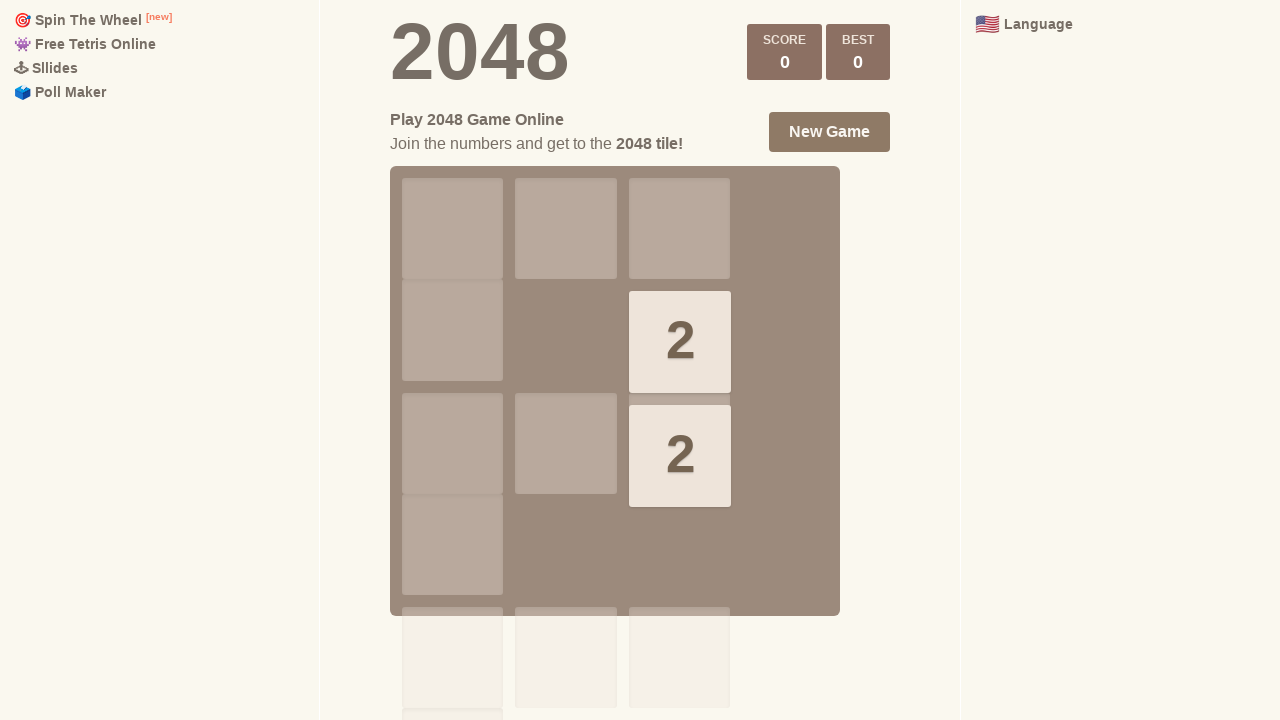

Navigated to 2048 game at https://2048game.com/
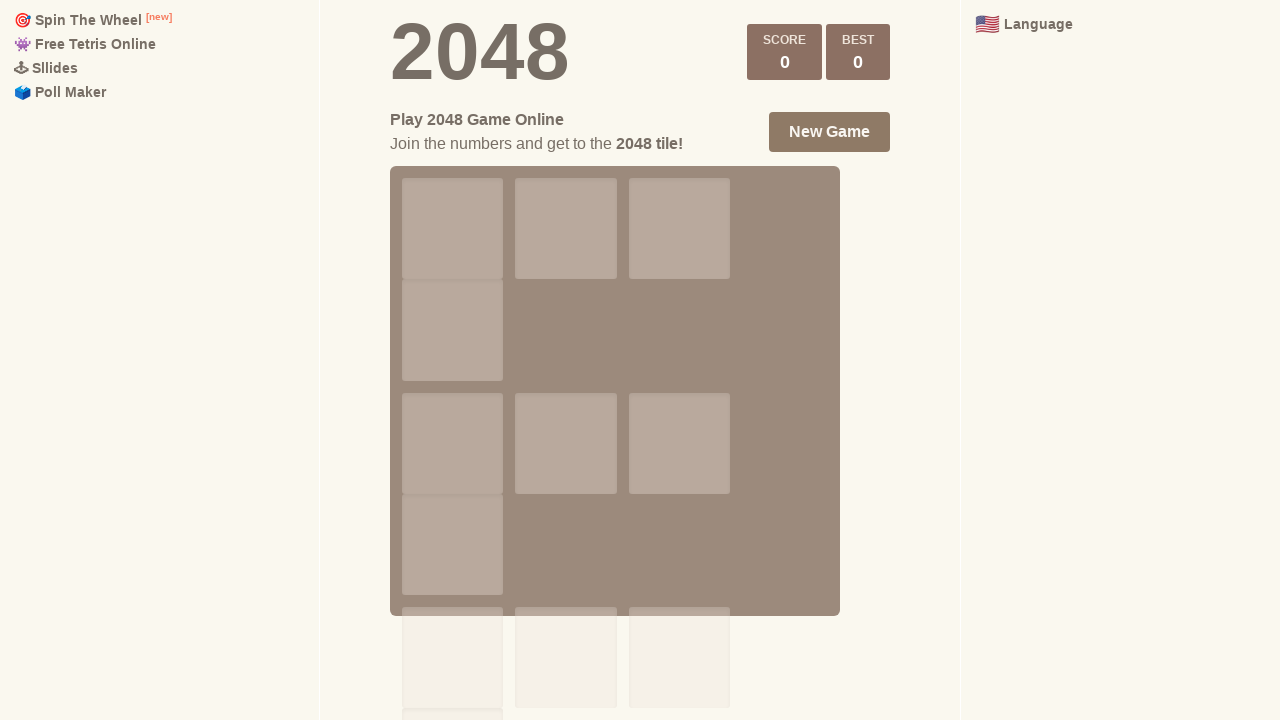

Set custom best score value in localStorage to 'HELLO!!!'
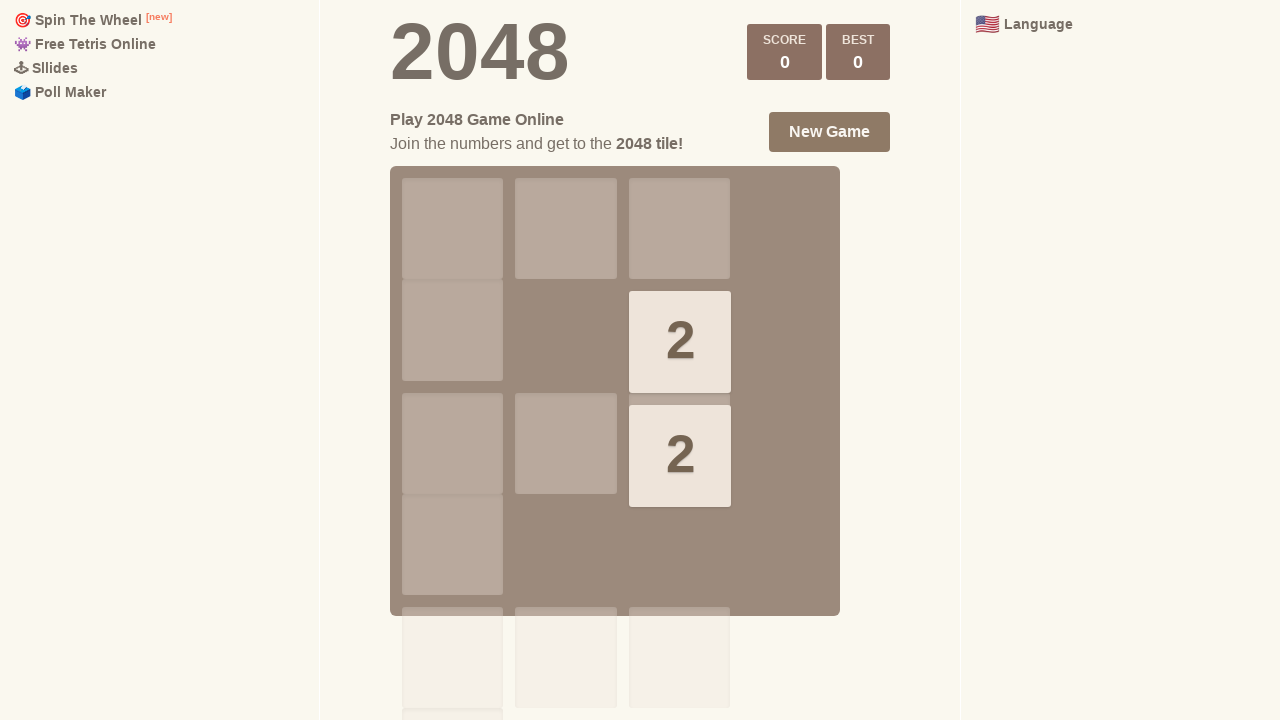

Reloaded page to apply localStorage changes
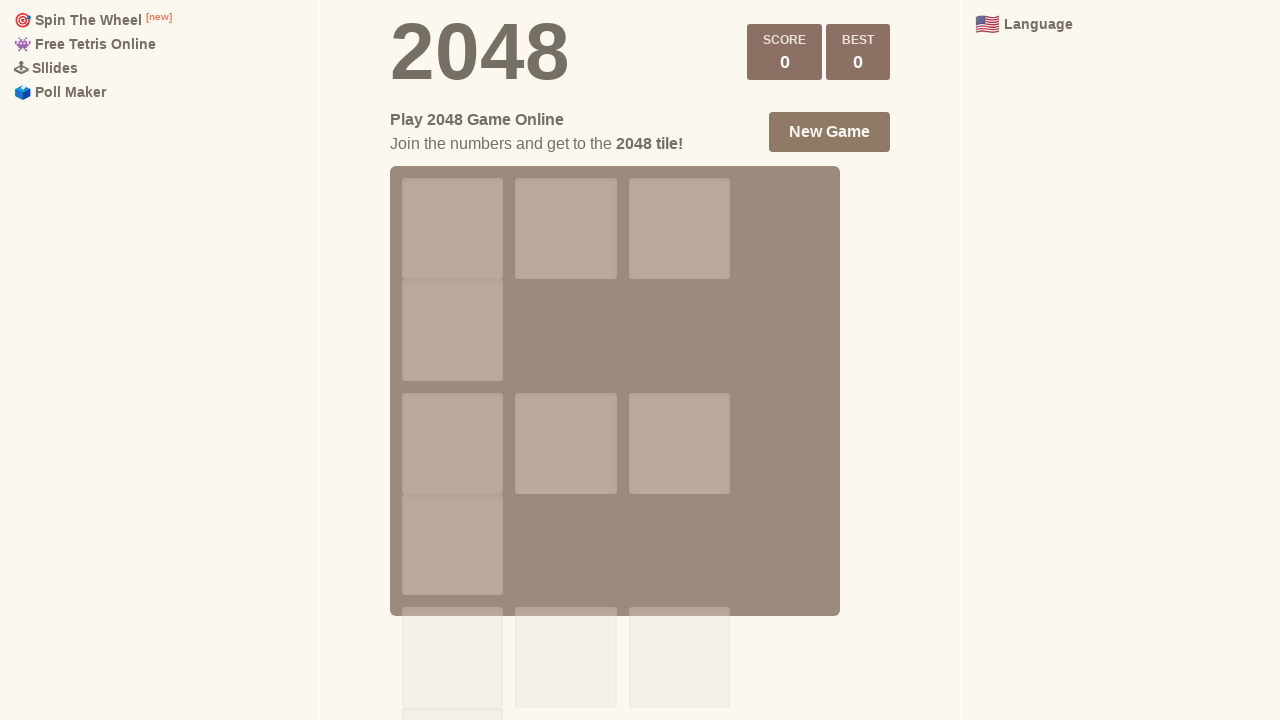

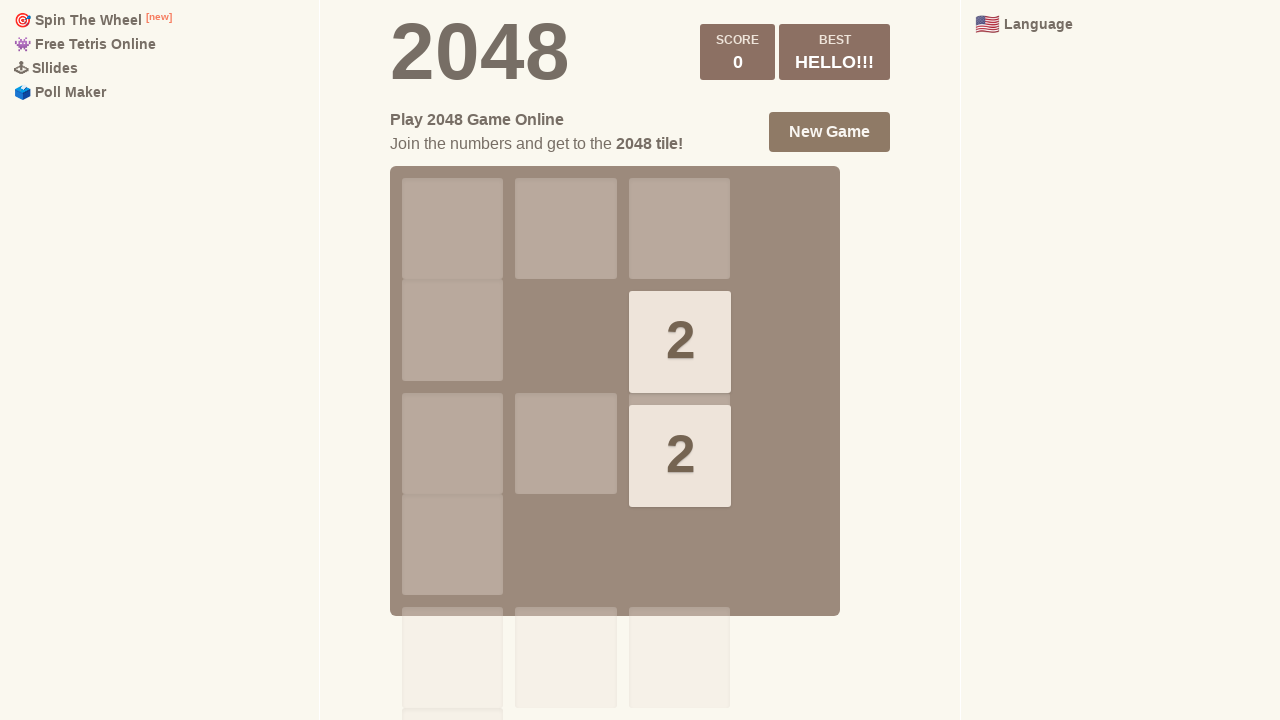